Tests sorting a data table with class attributes by clicking the dues column header to sort in ascending order

Starting URL: http://the-internet.herokuapp.com/tables

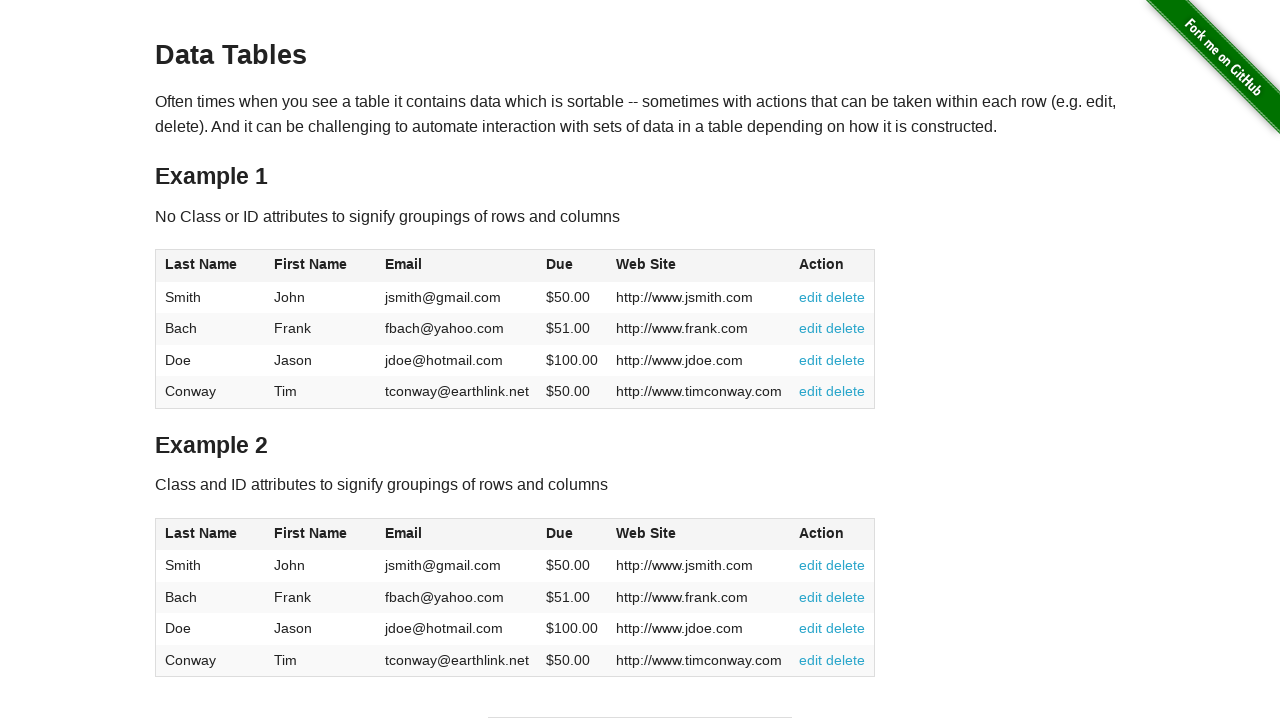

Clicked dues column header in table2 to sort ascending at (560, 533) on #table2 thead .dues
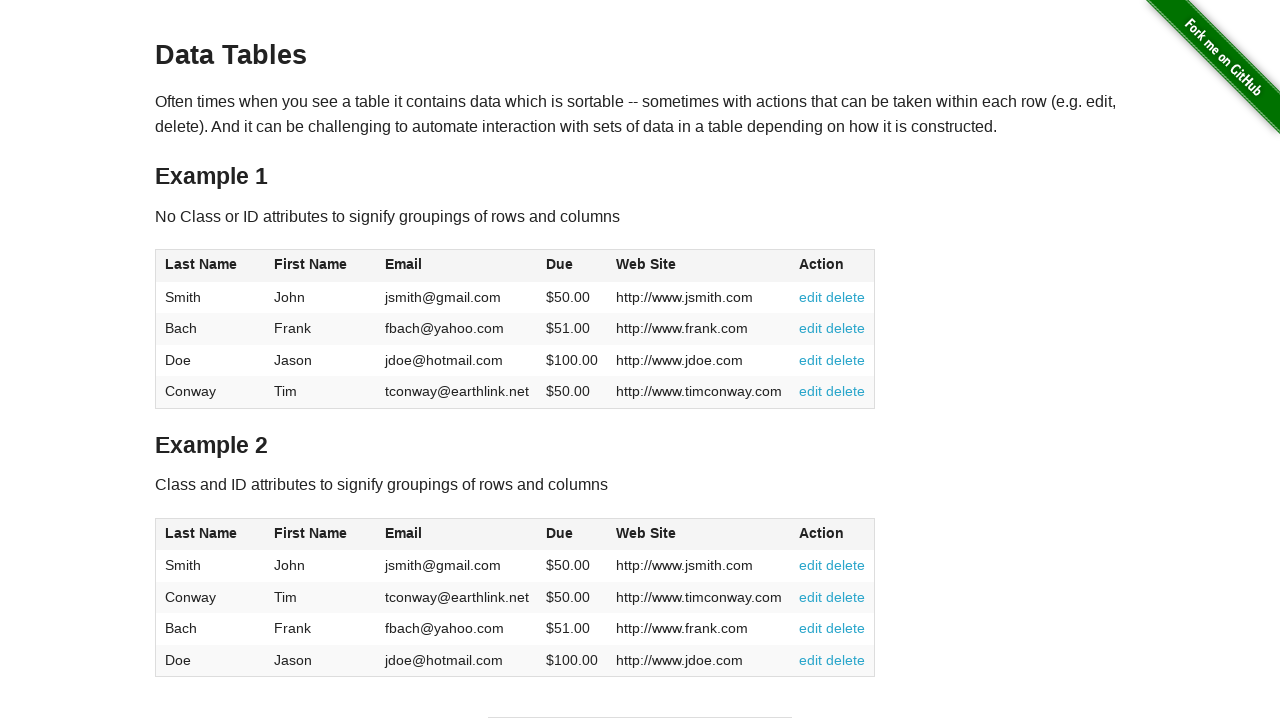

Table data loaded after sorting by dues column
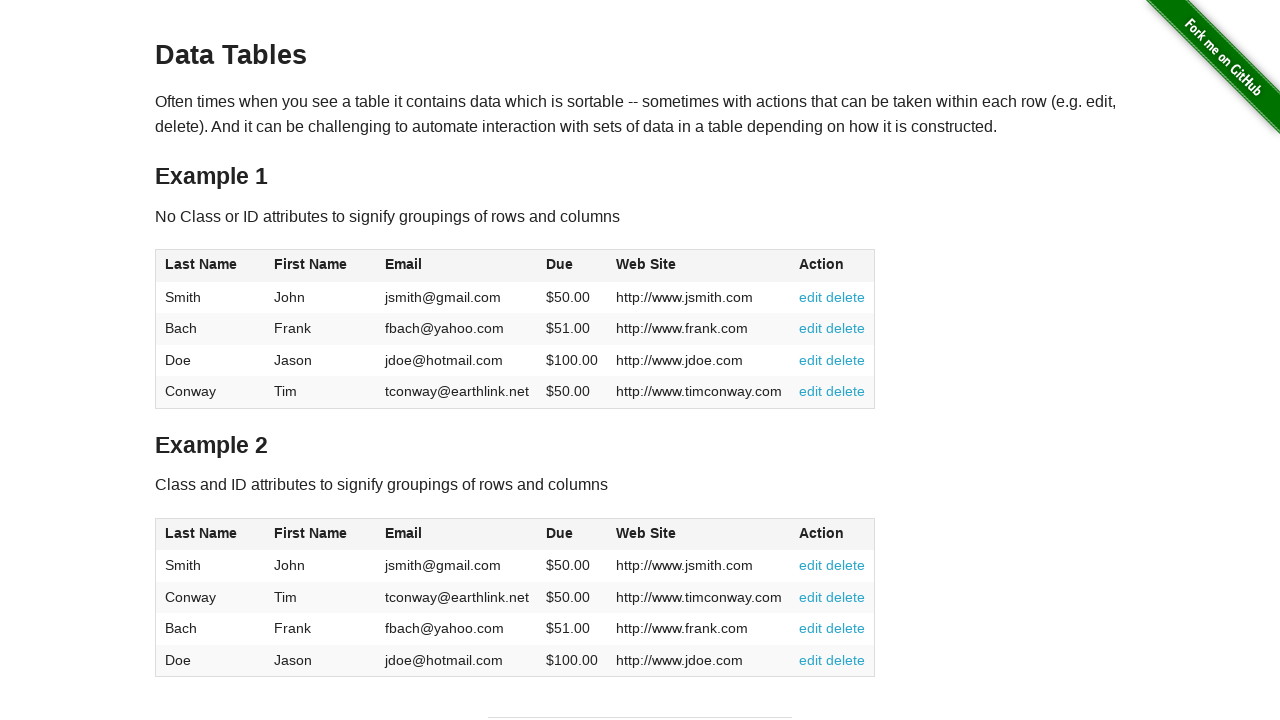

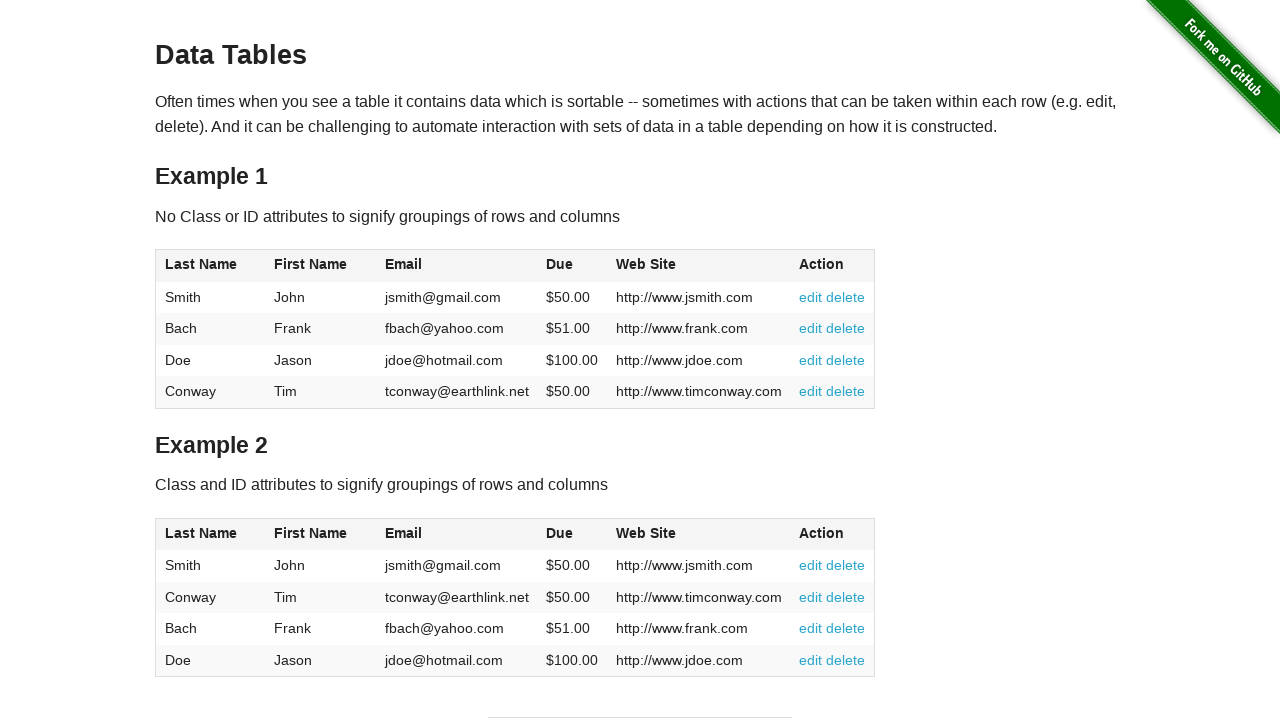